Tests selecting all checkboxes on the page by iterating through all form checkbox inputs and clicking each one.

Starting URL: https://testautomationpractice.blogspot.com/

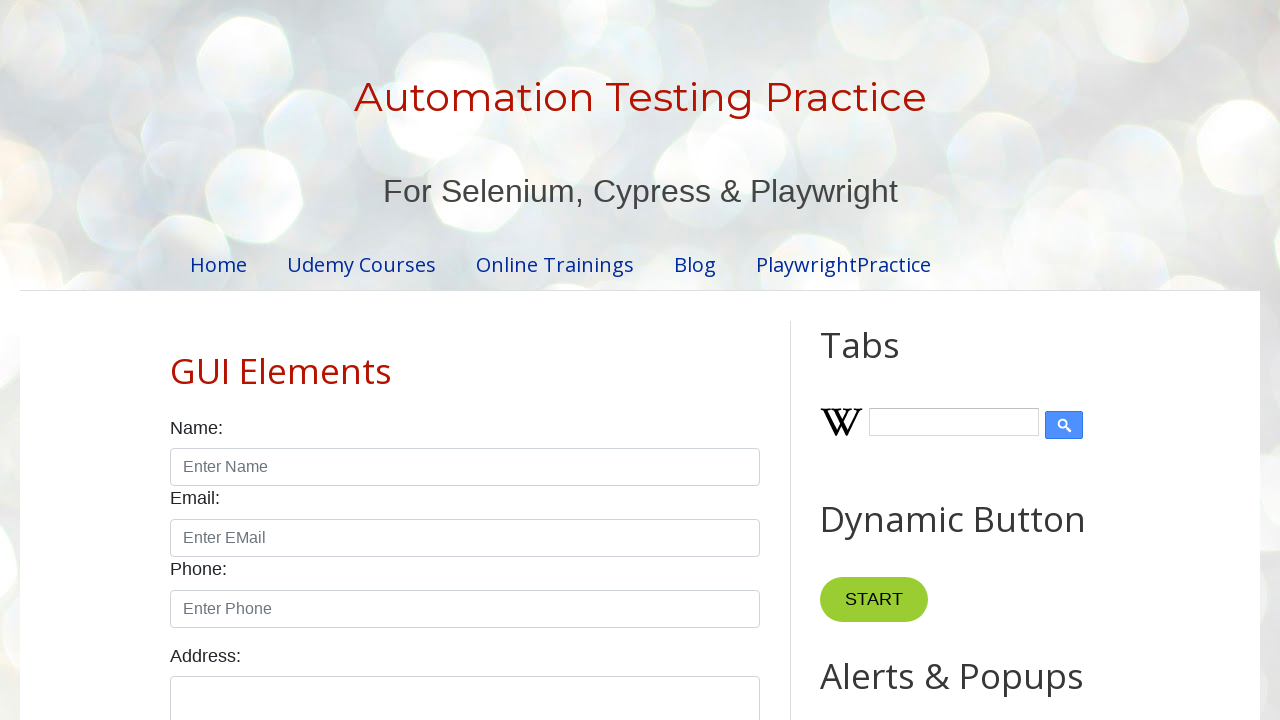

Navigated to test automation practice website
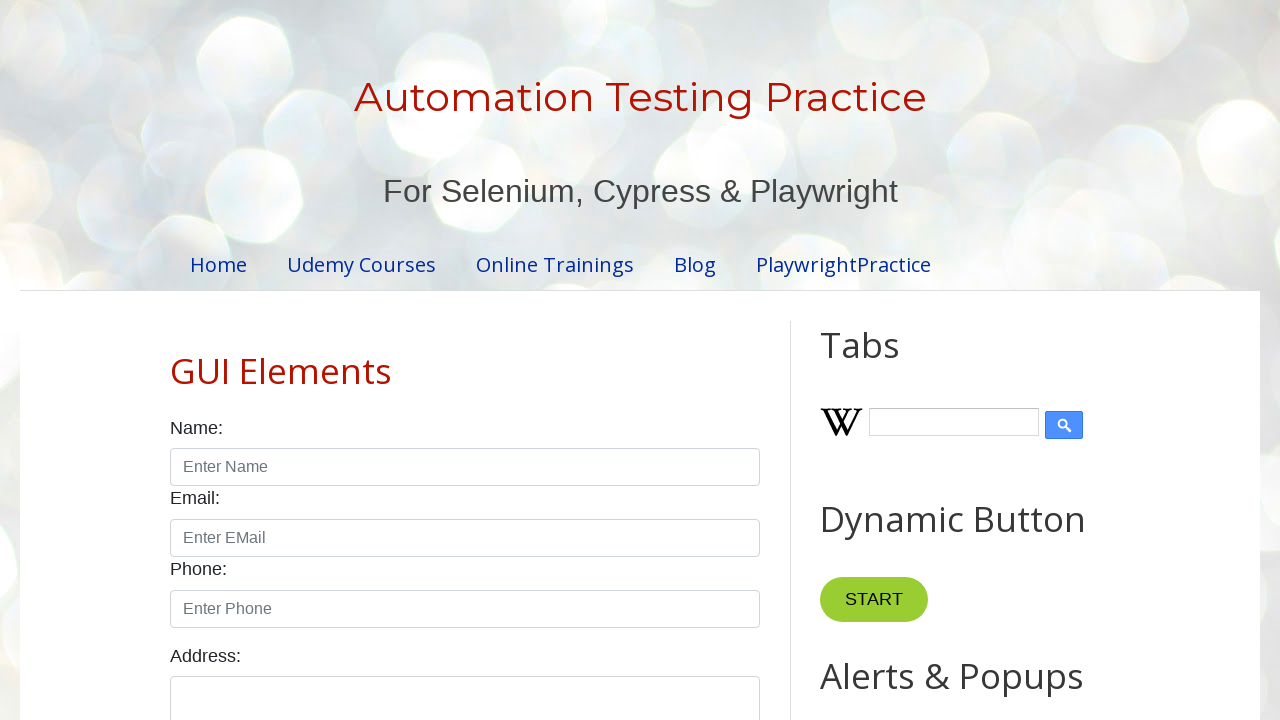

Located all form checkboxes on the page
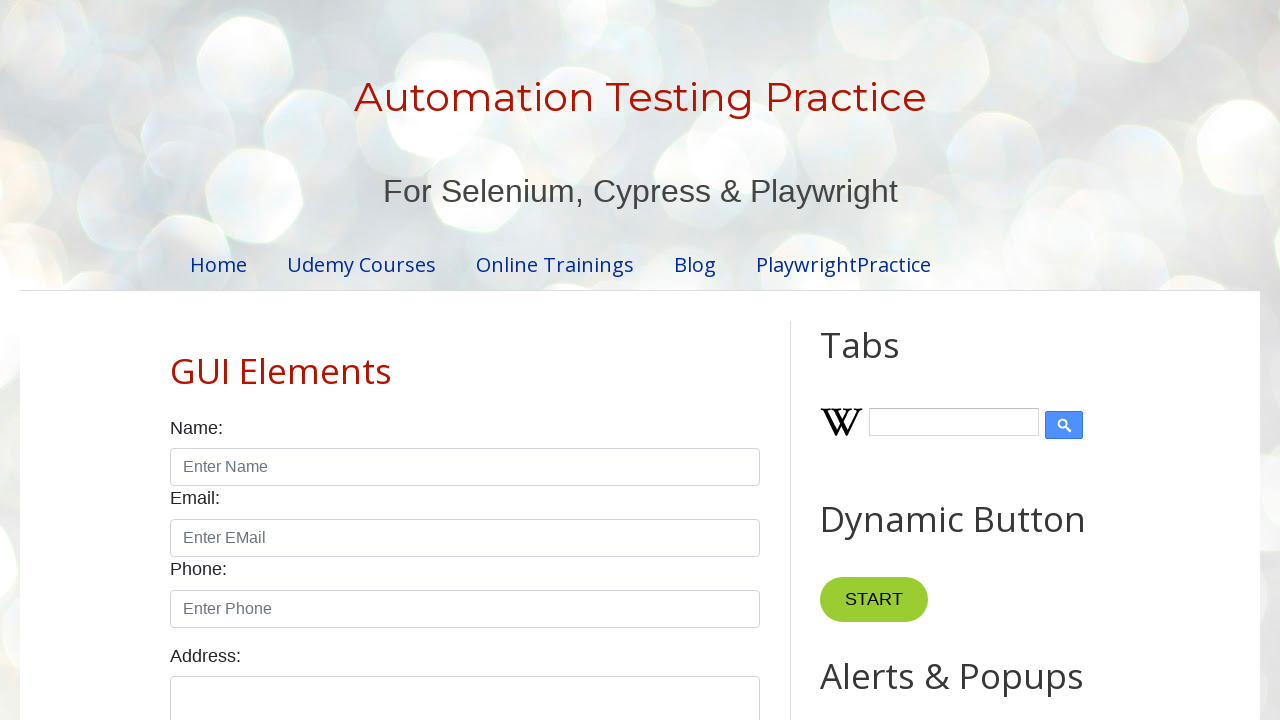

Clicked a checkbox to select it at (176, 360) on input.form-check-input[type='checkbox'] >> nth=0
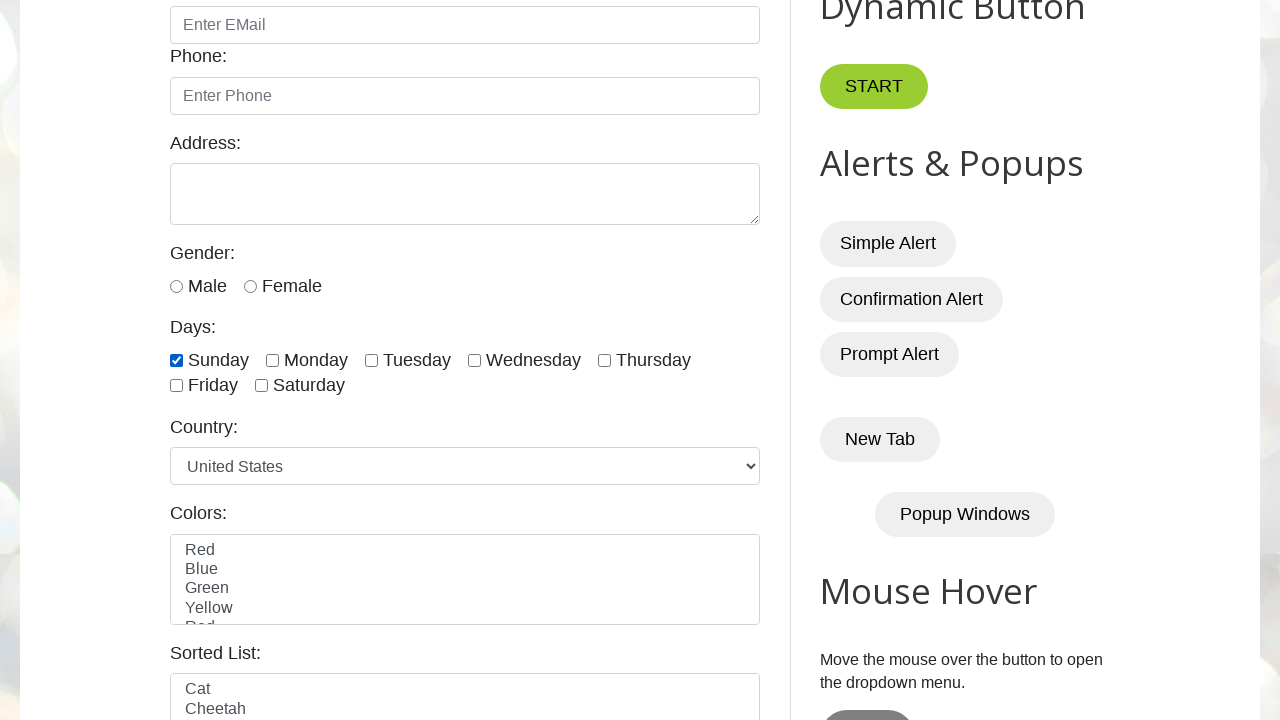

Clicked a checkbox to select it at (272, 360) on input.form-check-input[type='checkbox'] >> nth=1
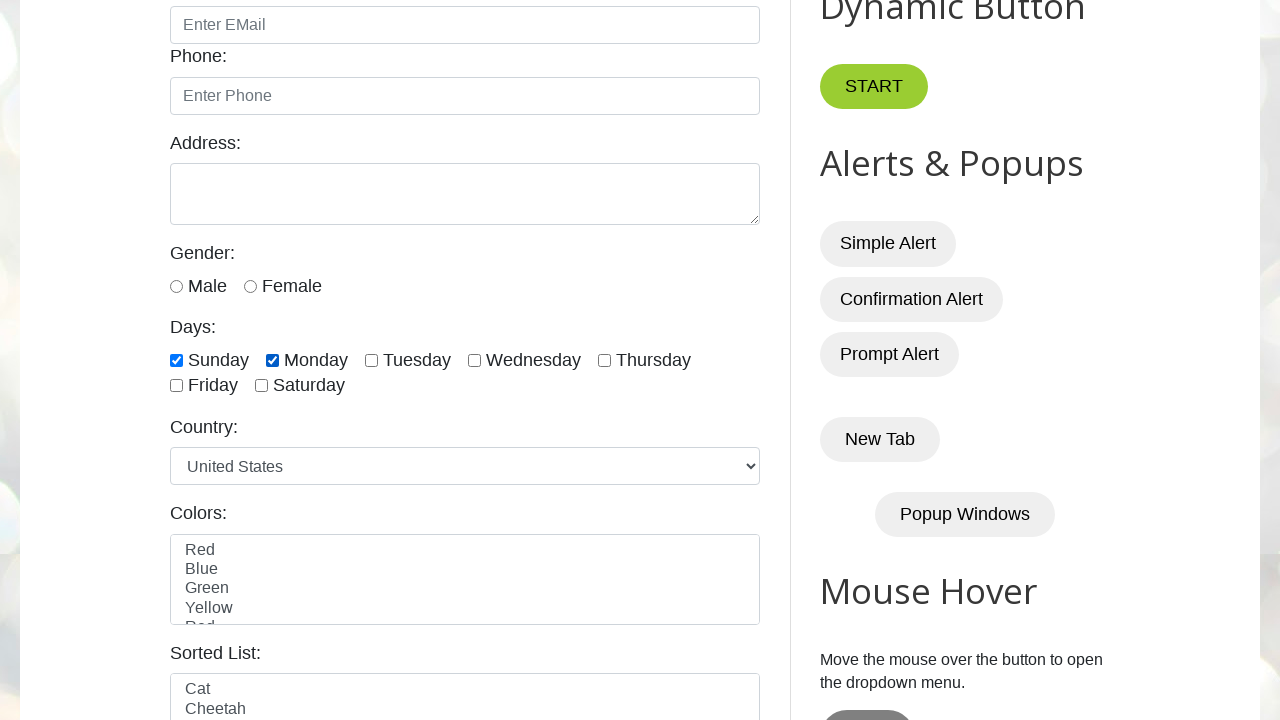

Clicked a checkbox to select it at (372, 360) on input.form-check-input[type='checkbox'] >> nth=2
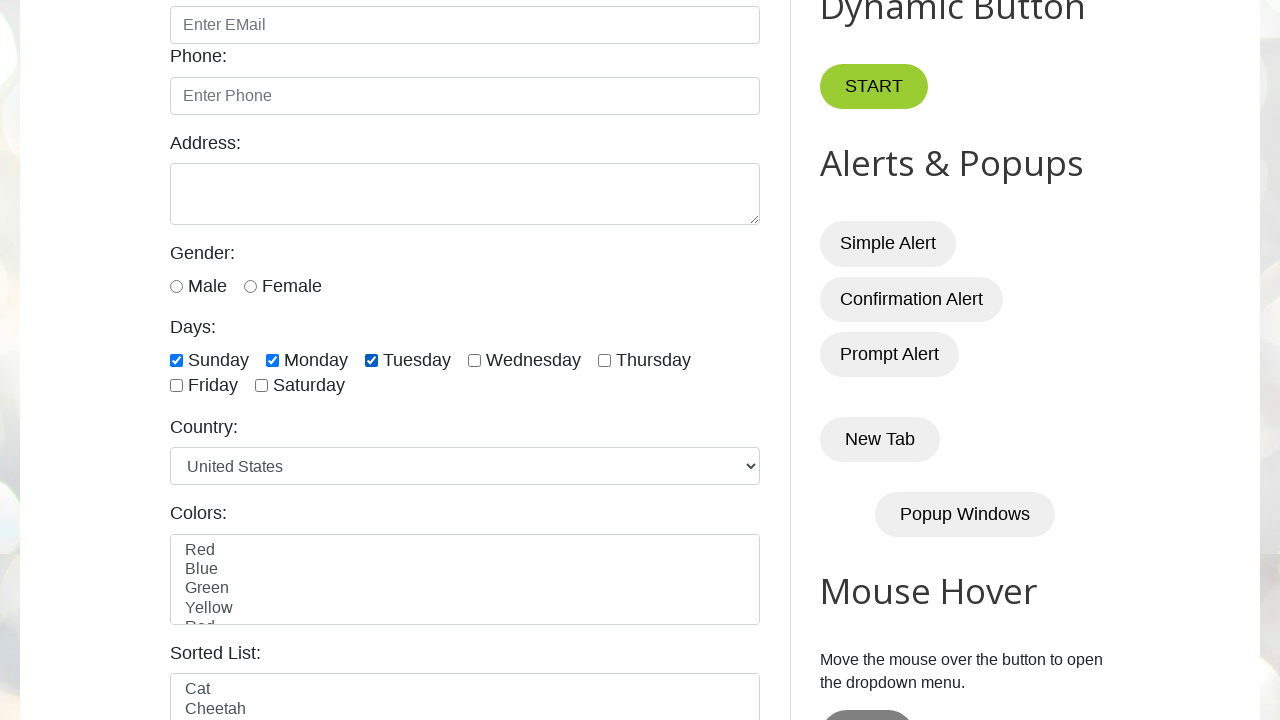

Clicked a checkbox to select it at (474, 360) on input.form-check-input[type='checkbox'] >> nth=3
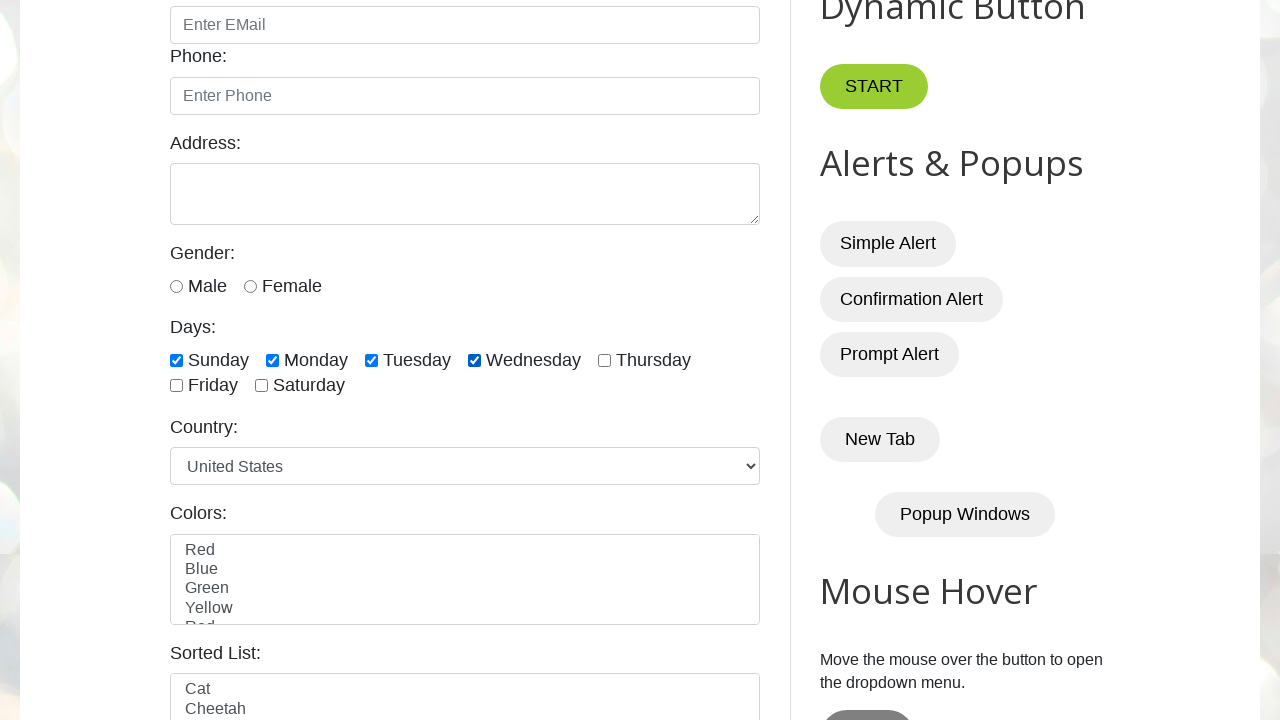

Clicked a checkbox to select it at (604, 360) on input.form-check-input[type='checkbox'] >> nth=4
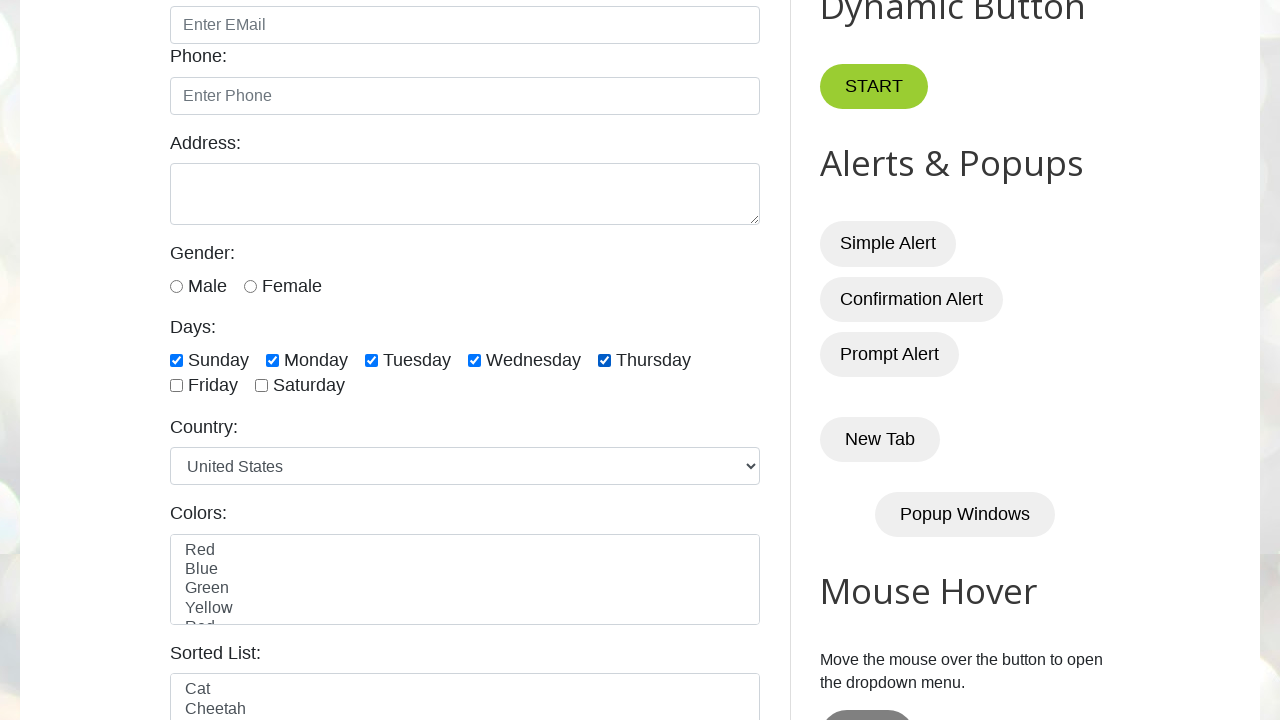

Clicked a checkbox to select it at (176, 386) on input.form-check-input[type='checkbox'] >> nth=5
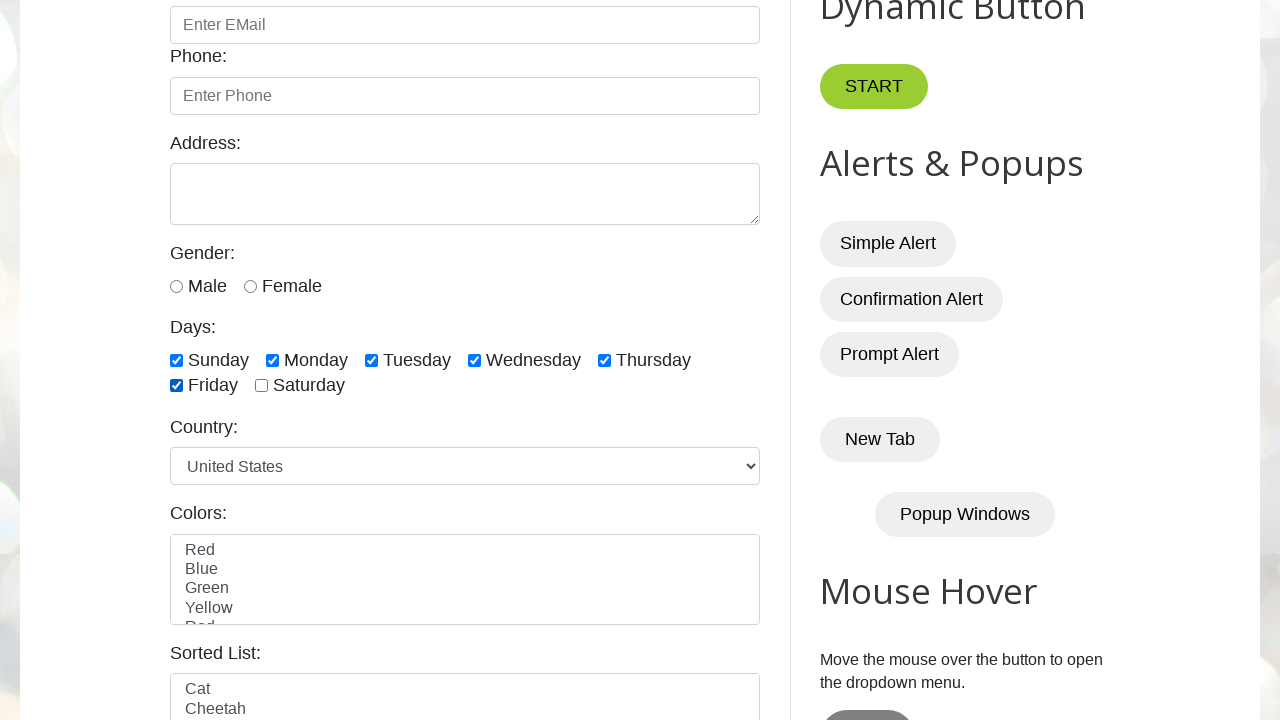

Clicked a checkbox to select it at (262, 386) on input.form-check-input[type='checkbox'] >> nth=6
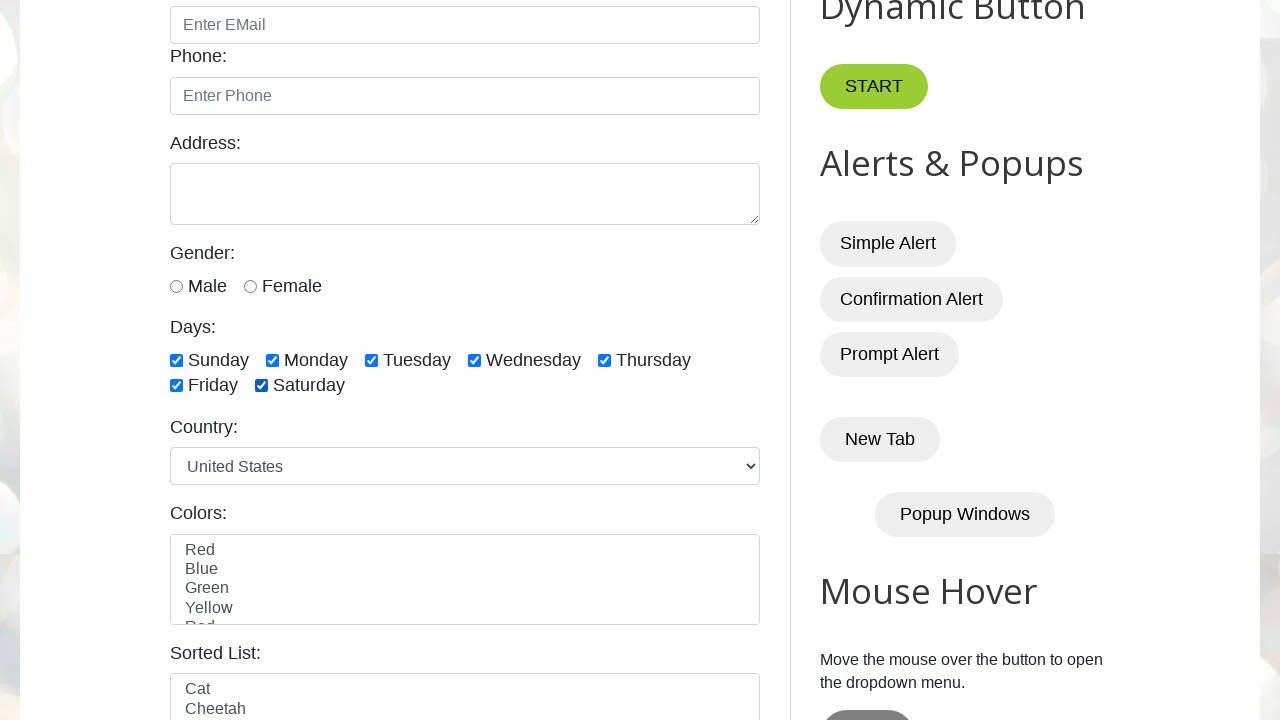

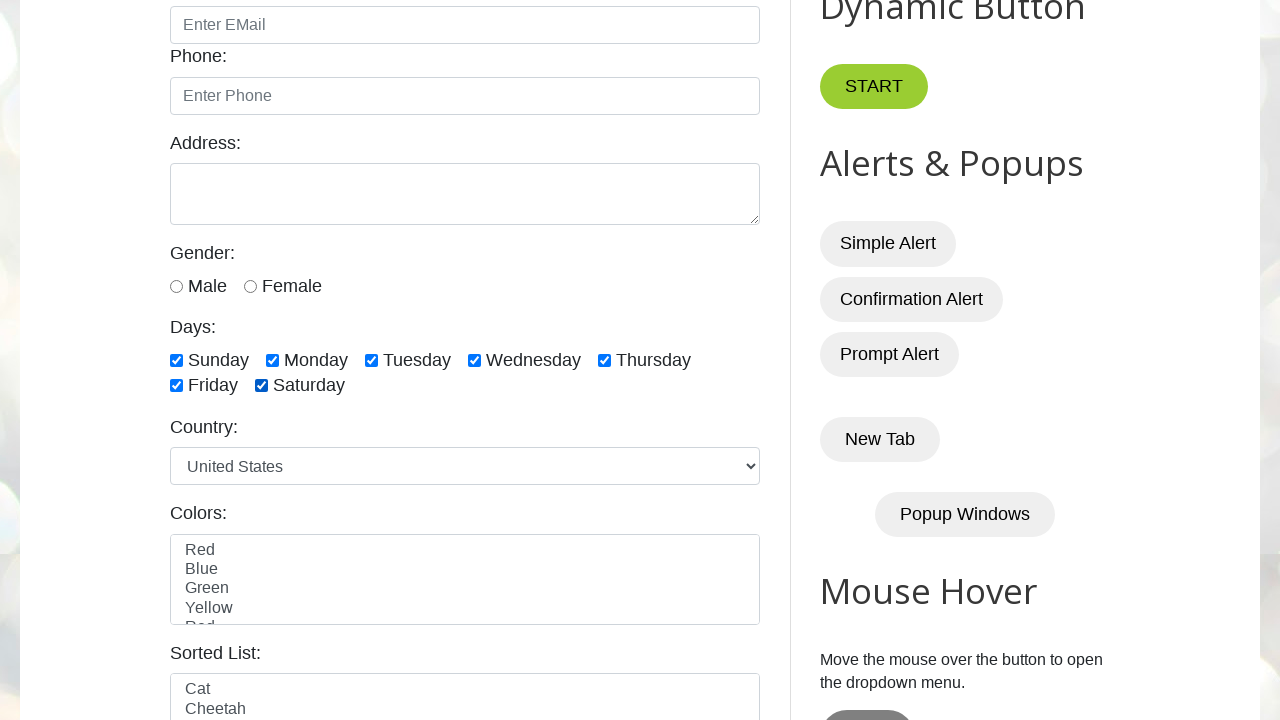